Locates links in the first column of the footer and retrieves their href attributes

Starting URL: https://www.rahulshettyacademy.com/AutomationPractice/

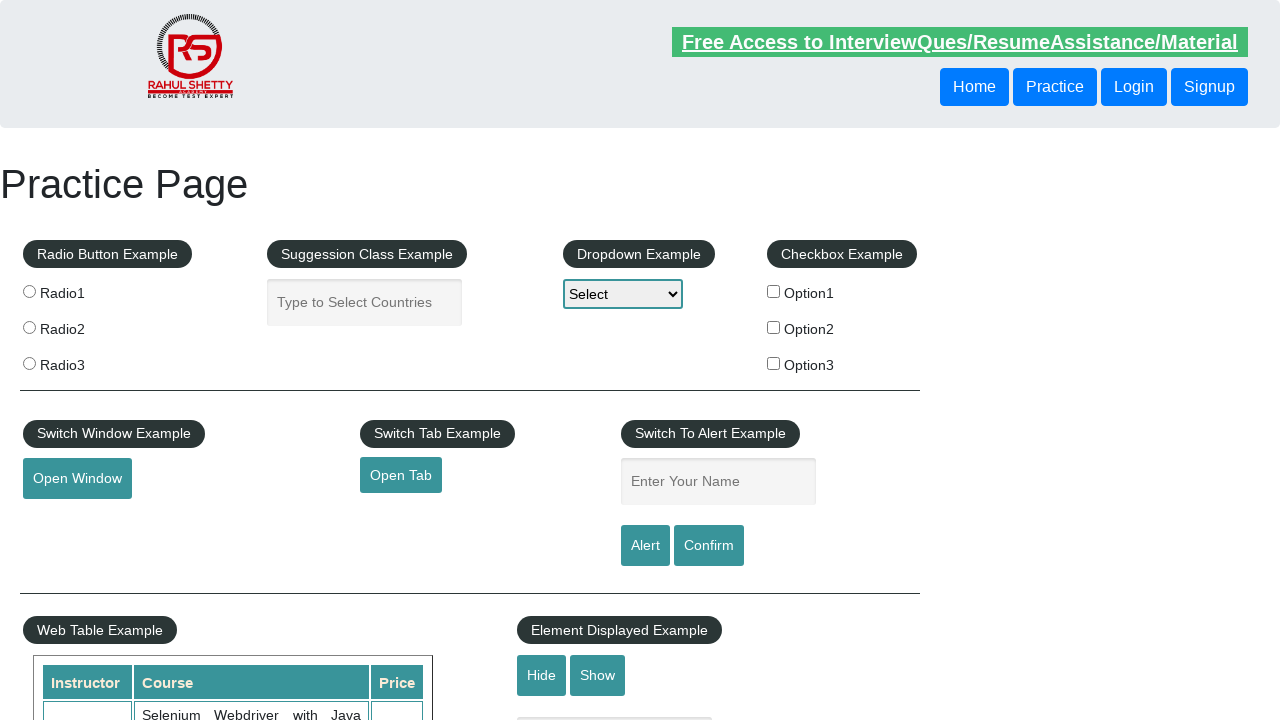

Navigated to AutomationPractice page
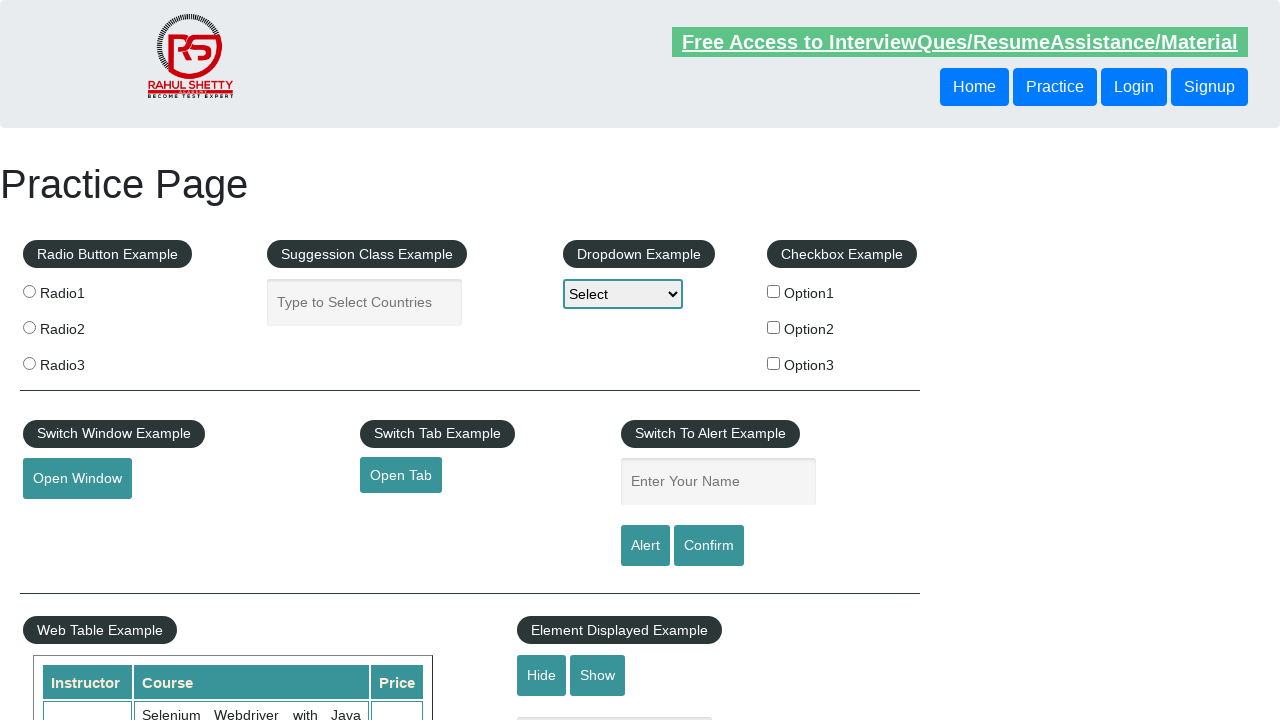

Located all links in the first column of the footer
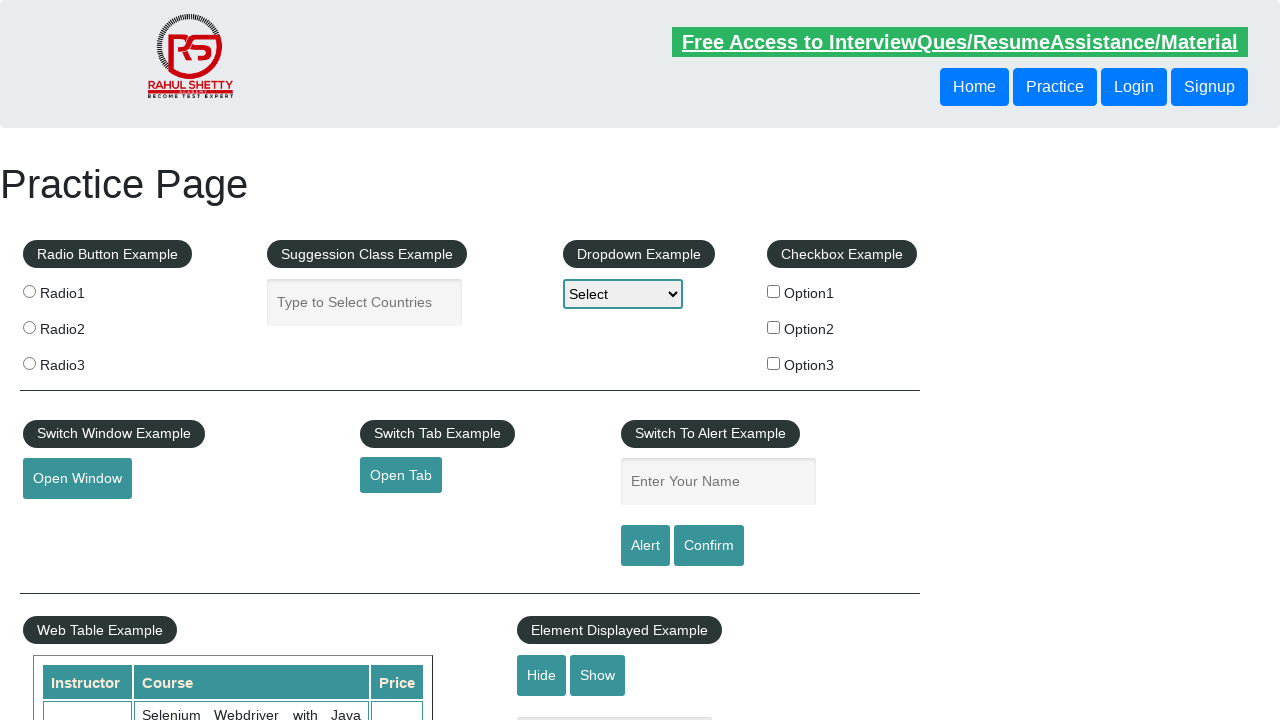

Retrieved href attribute: http://www.restapitutorial.com/
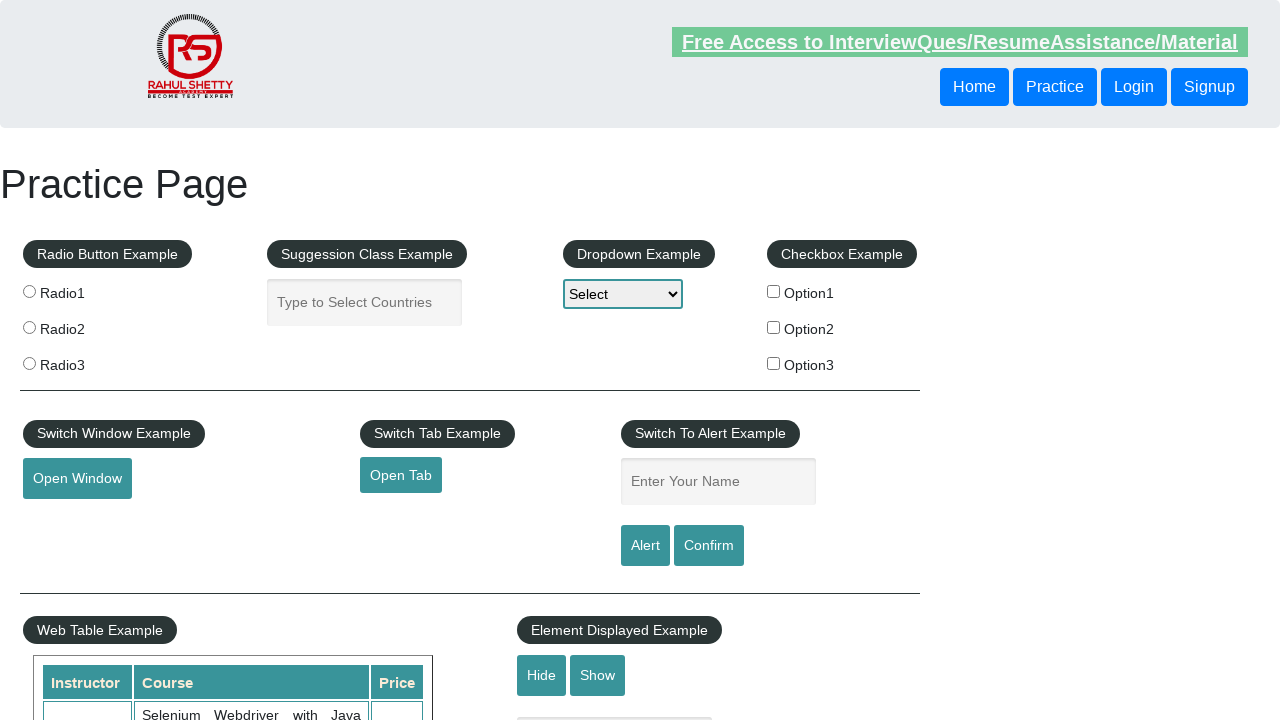

Retrieved href attribute: https://www.soapui.org/
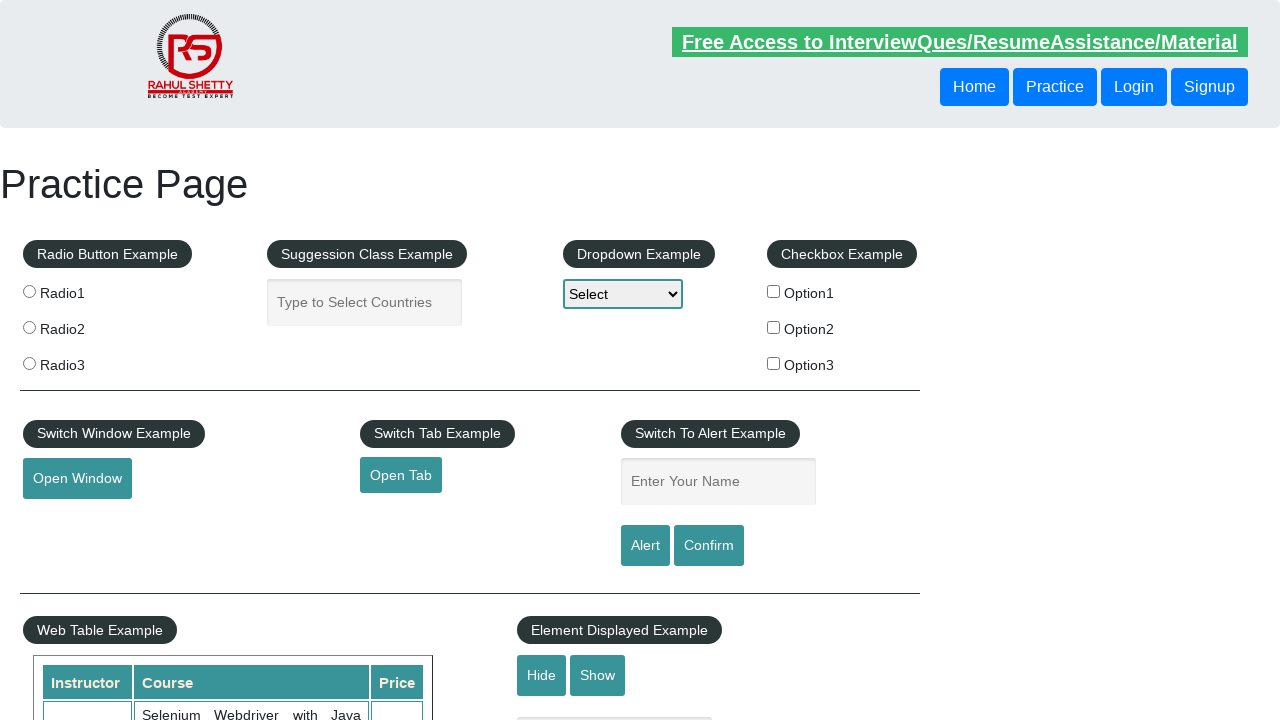

Retrieved href attribute: https://courses.rahulshettyacademy.com/p/appium-tutorial
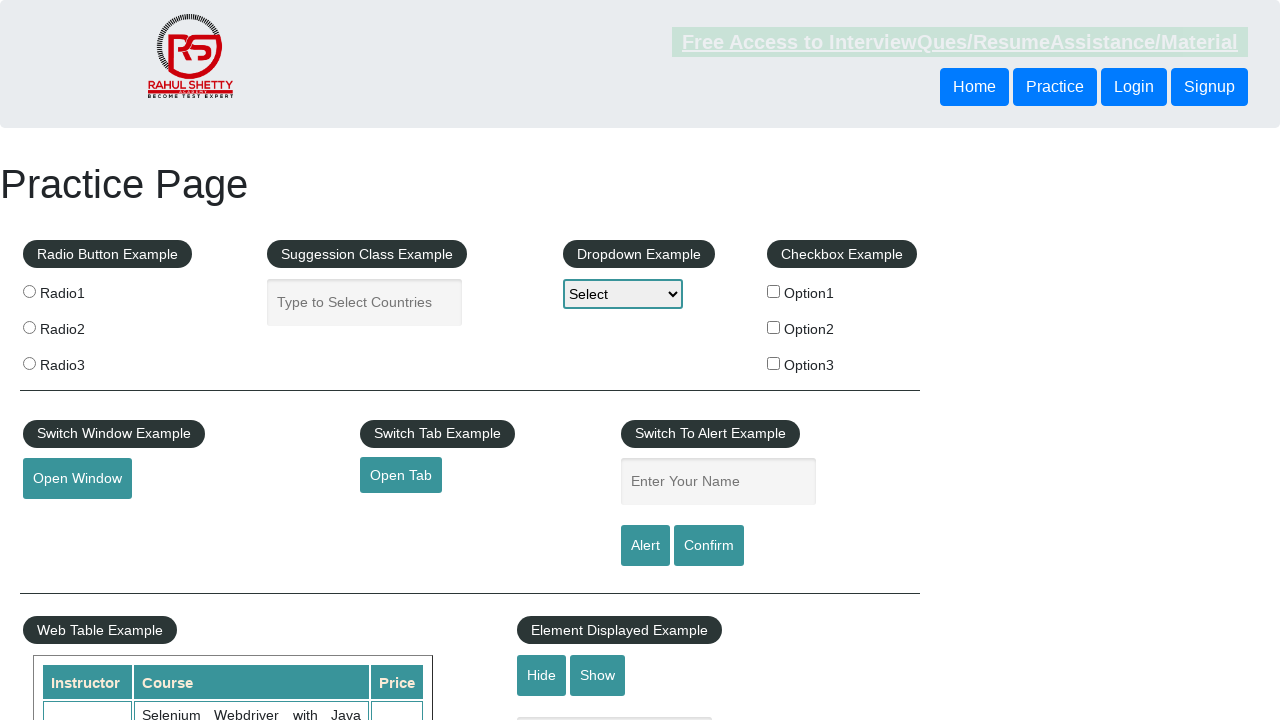

Retrieved href attribute: https://jmeter.apache.org/
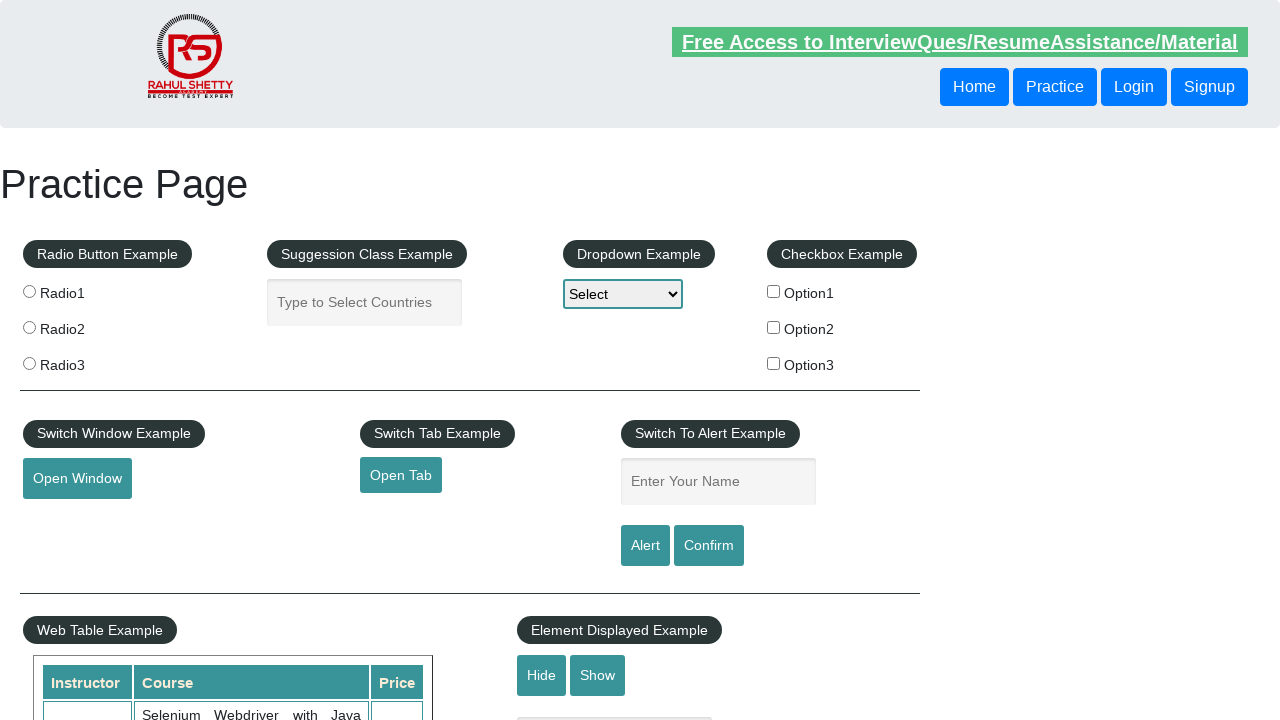

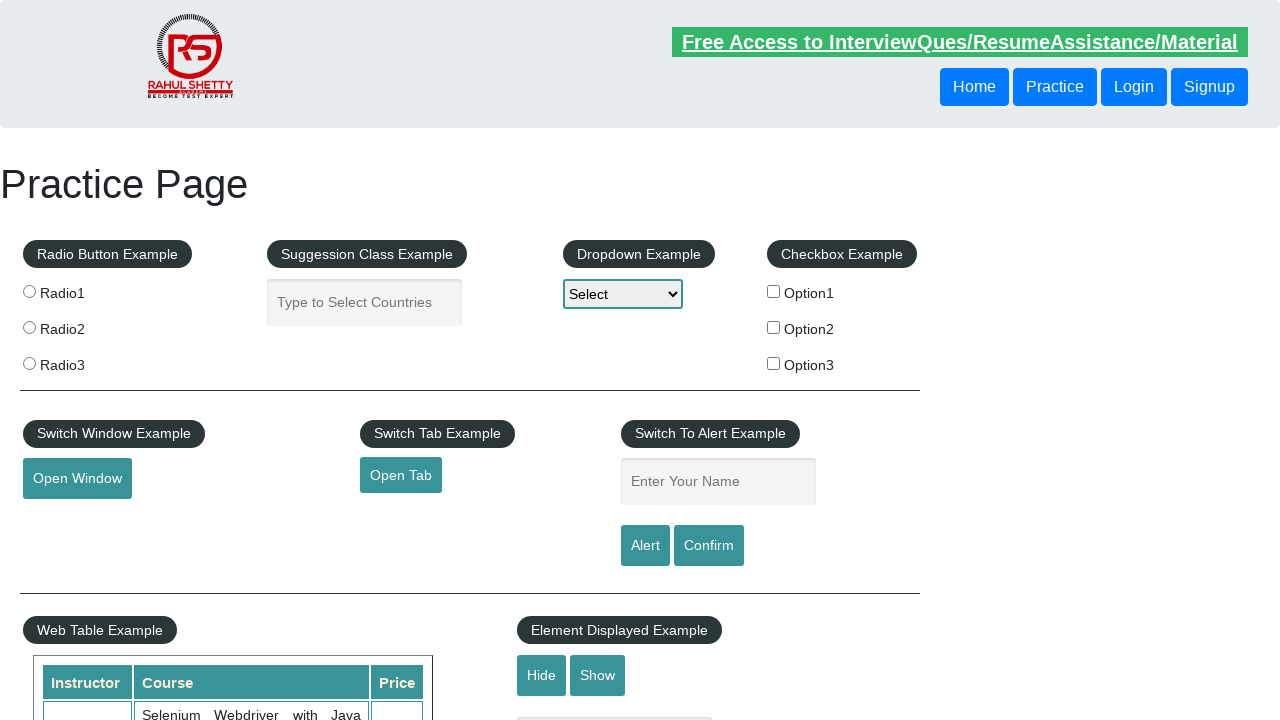